Tests sending a tab key press using keyboard actions and verifies the page displays the correct key was pressed.

Starting URL: http://the-internet.herokuapp.com/key_presses

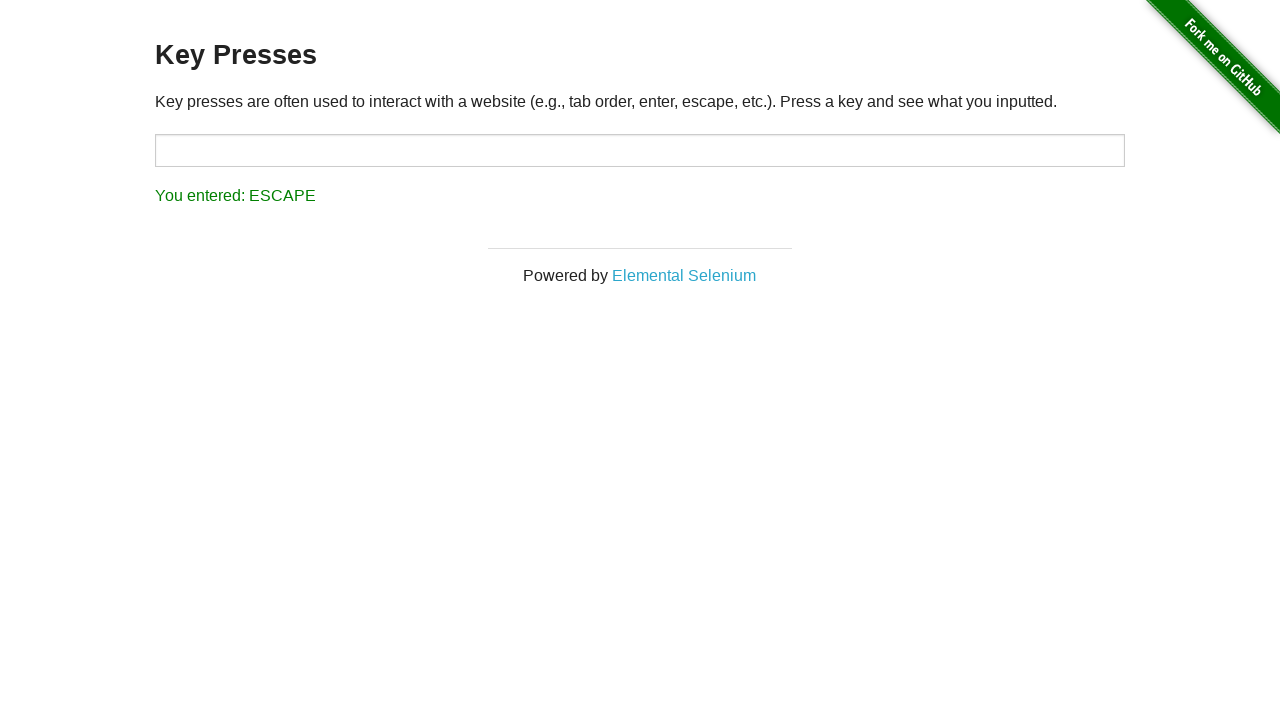

Pressed Tab key on the page
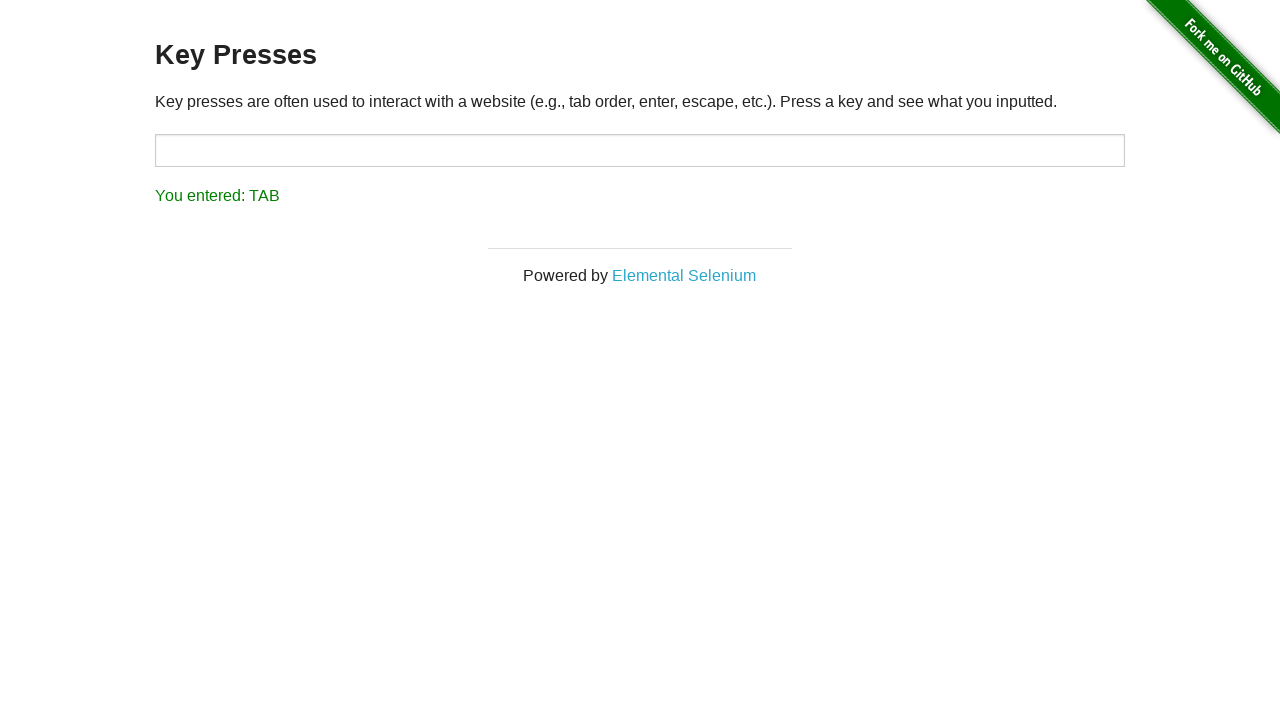

Result element loaded and became visible
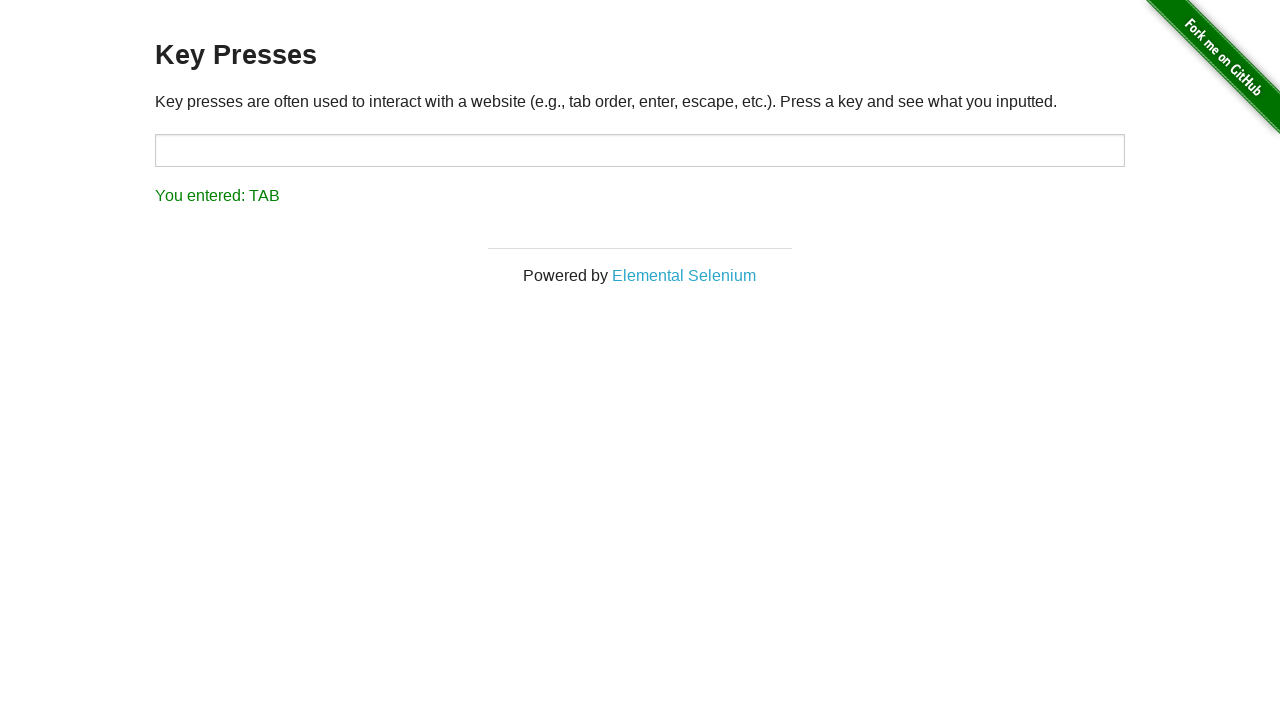

Retrieved result text content
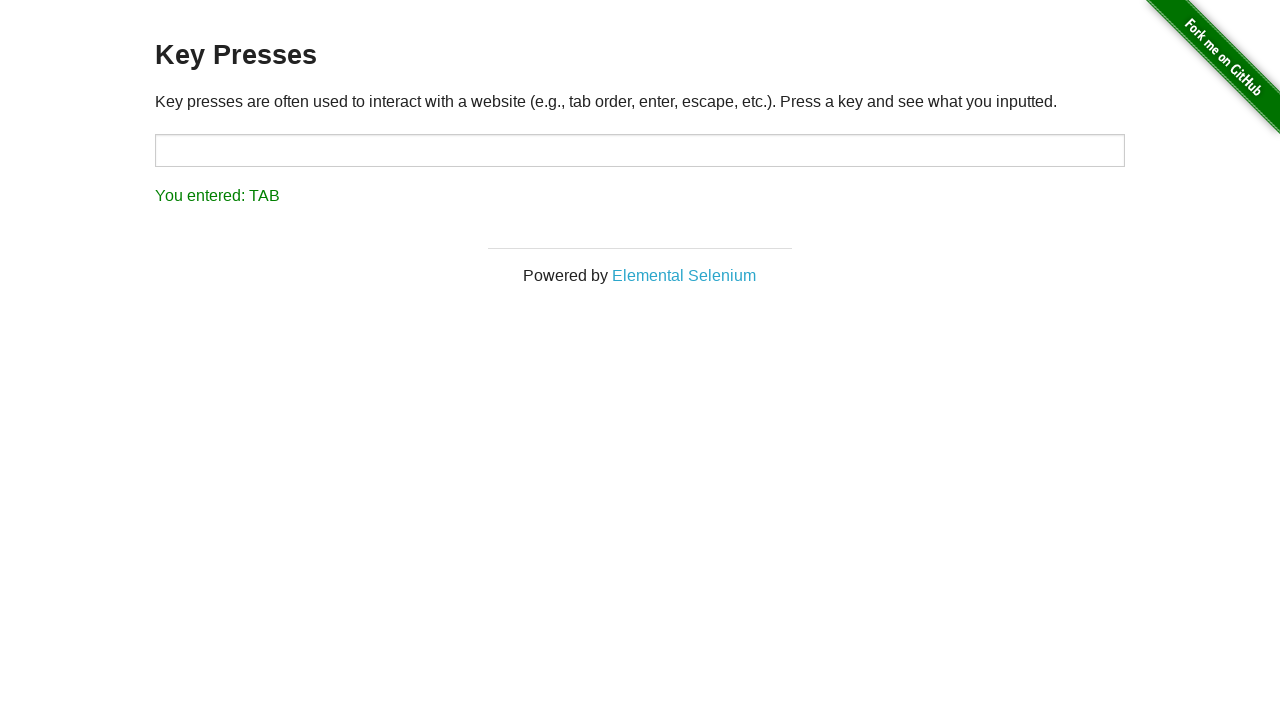

Verified that result text correctly shows 'You entered: TAB'
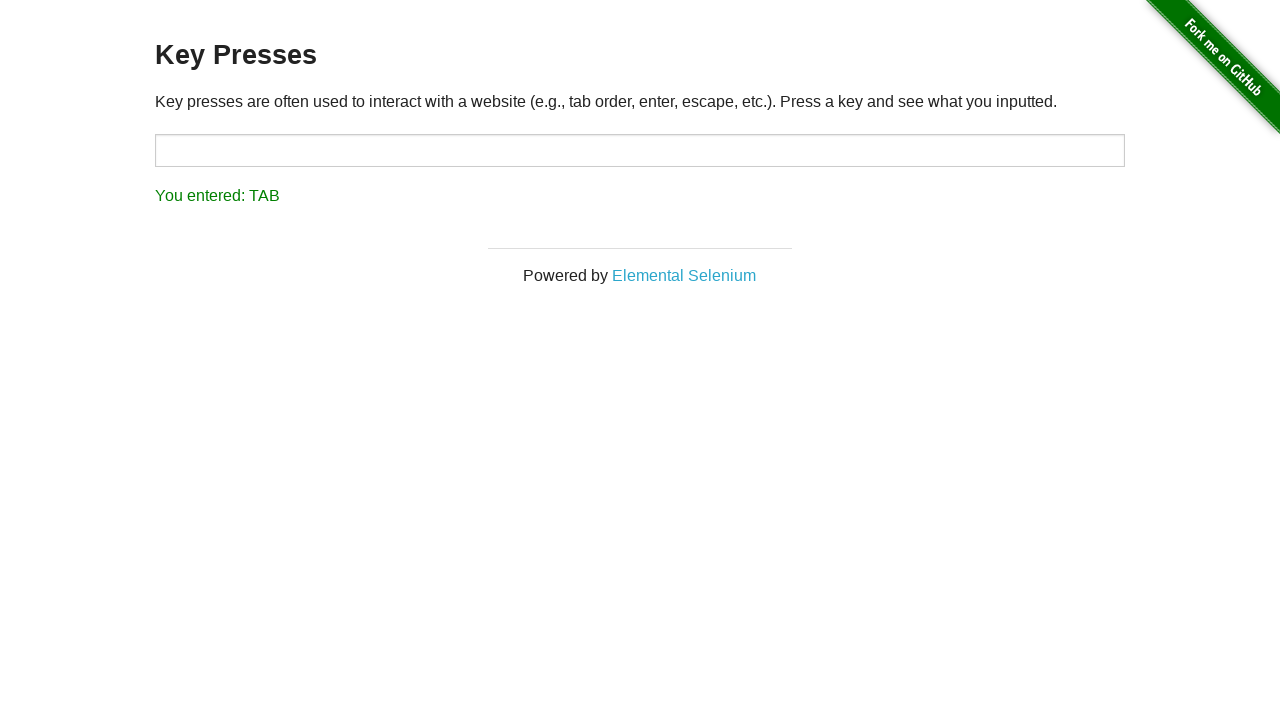

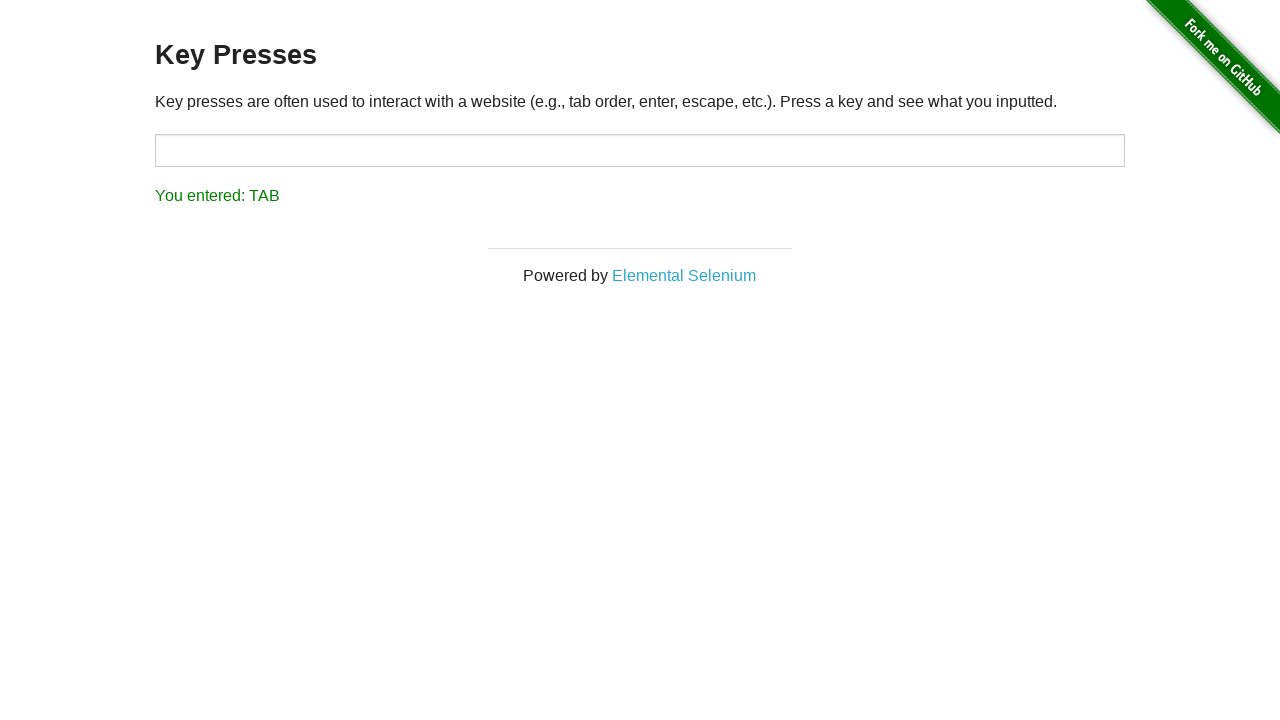